Tests iframe handling by switching to a frame and entering text into an input field within the frame

Starting URL: https://demo.automationtesting.in/Frames.html

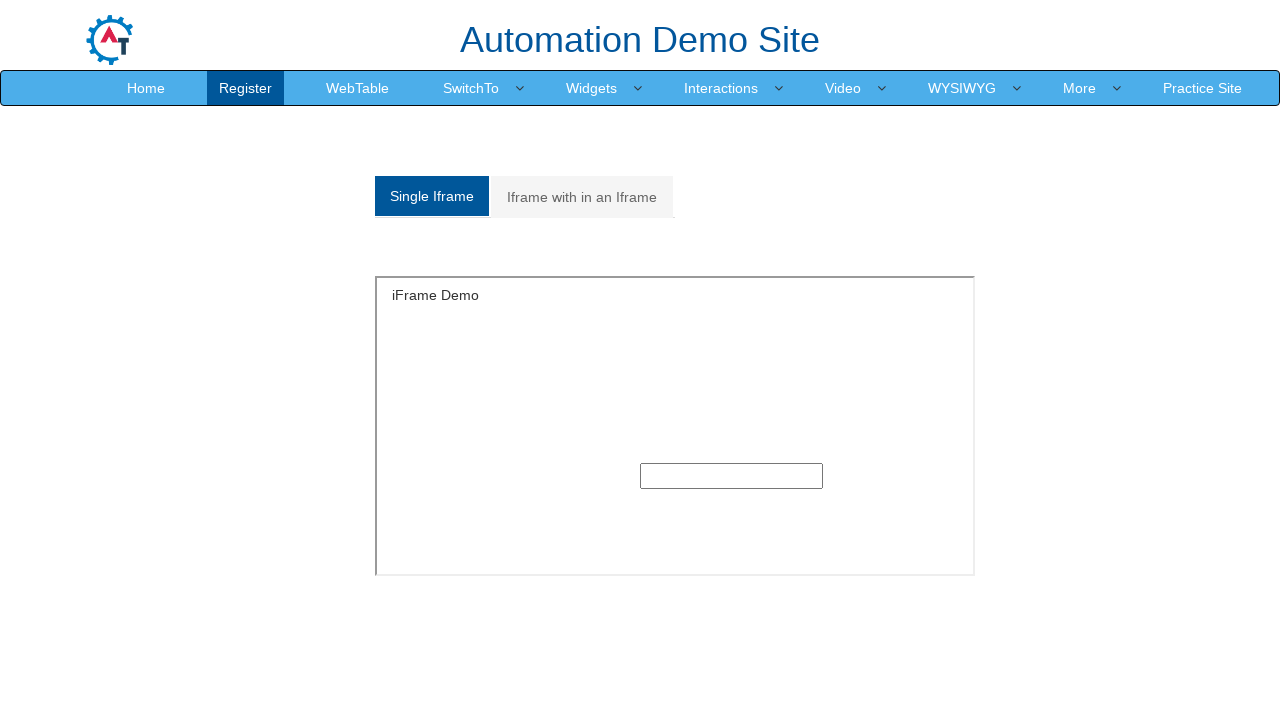

Located iframe with id 'singleframe'
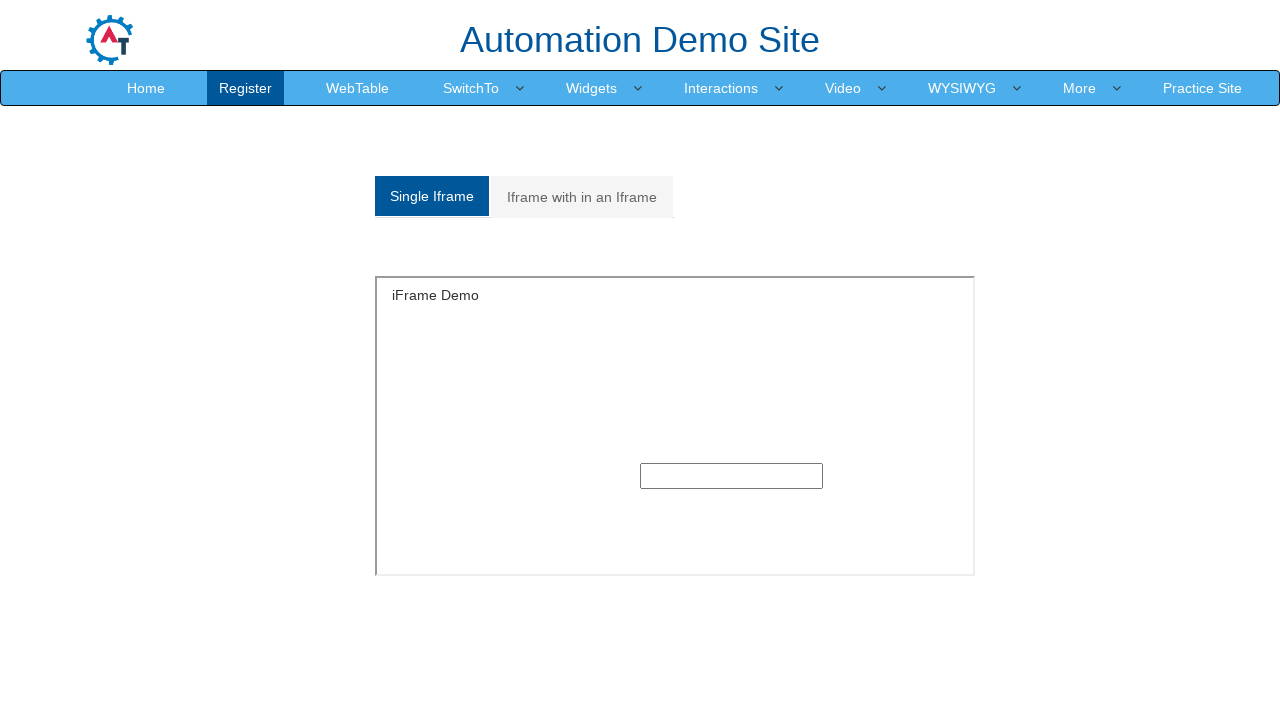

Entered 'qspider' into text input field within the iframe on iframe#singleframe >> internal:control=enter-frame >> input[type='text']
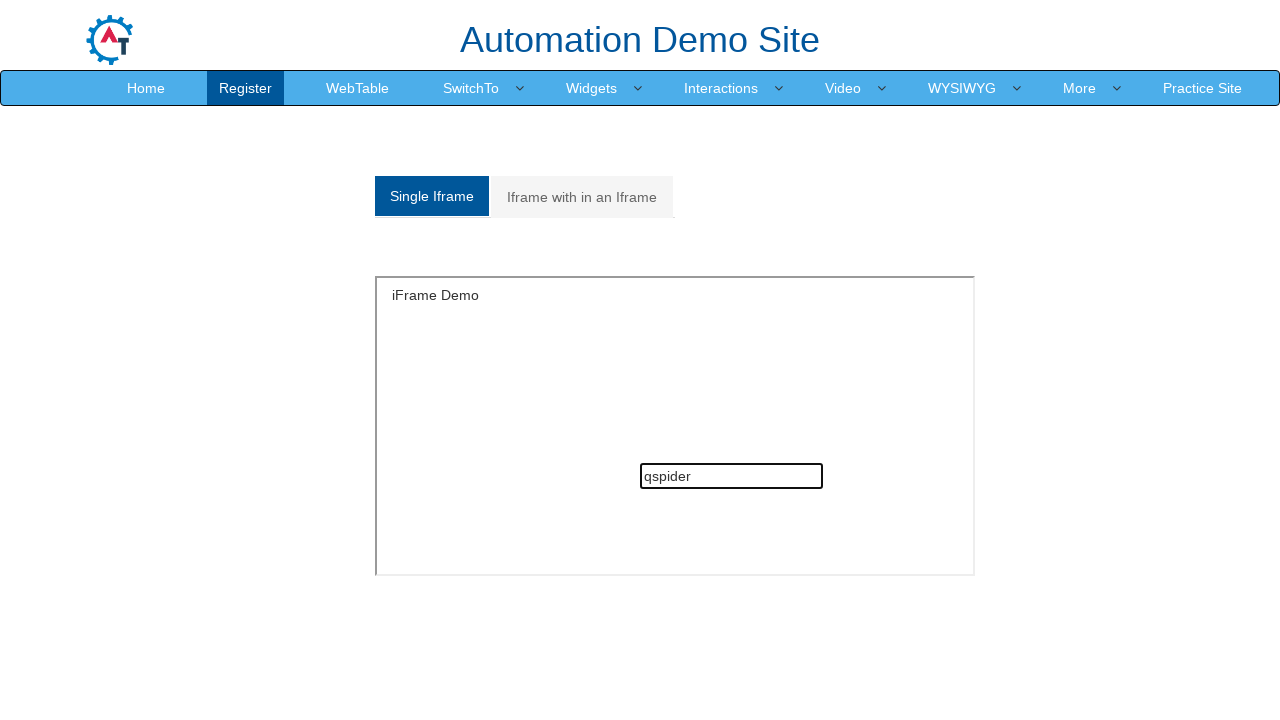

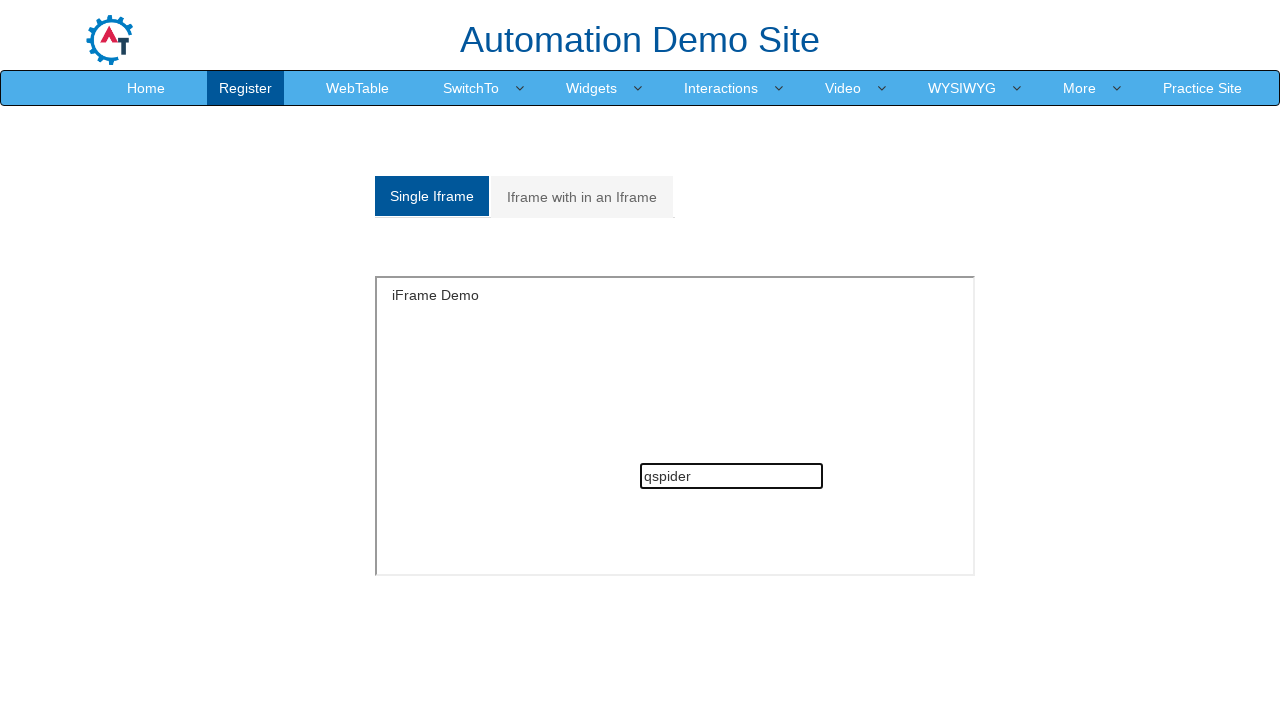